Tests handling of child windows by clicking a link that opens a new page, extracting text from the new page, and typing it into the original page's username field

Starting URL: http://rahulshettyacademy.com/loginpagePractise/

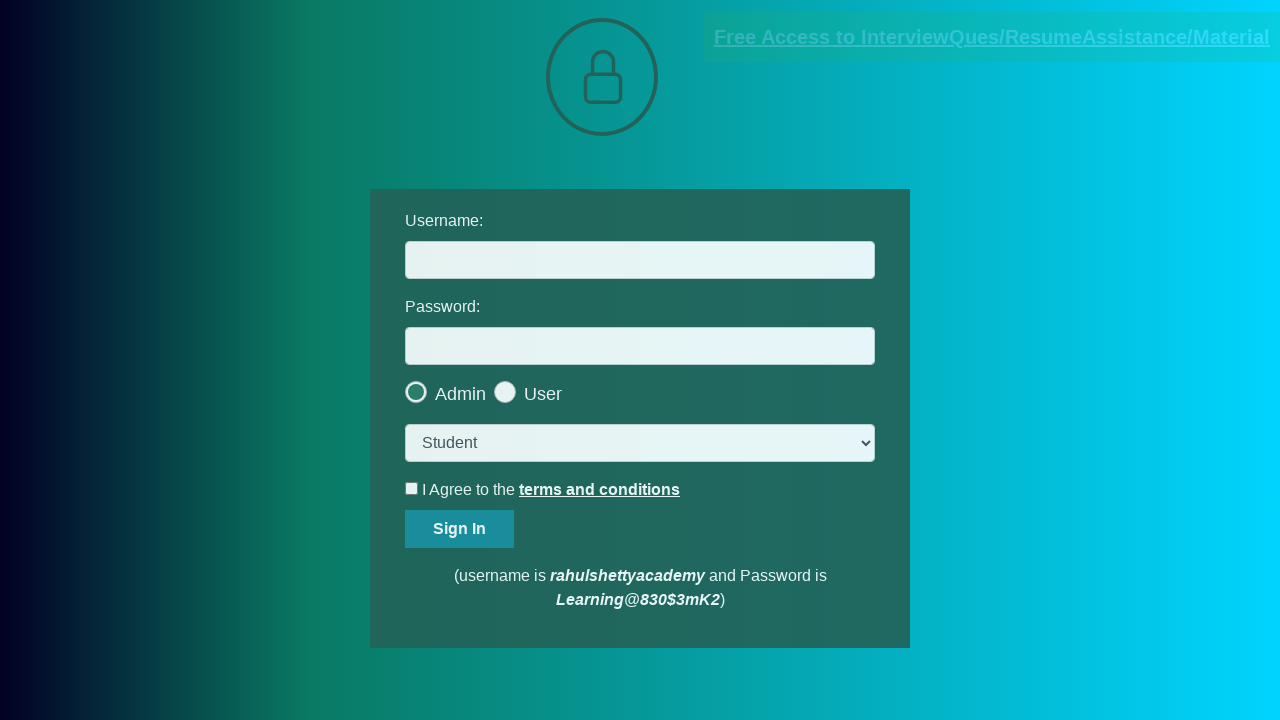

Clicked documents-request link and new page opened at (992, 37) on [href*='documents-request']
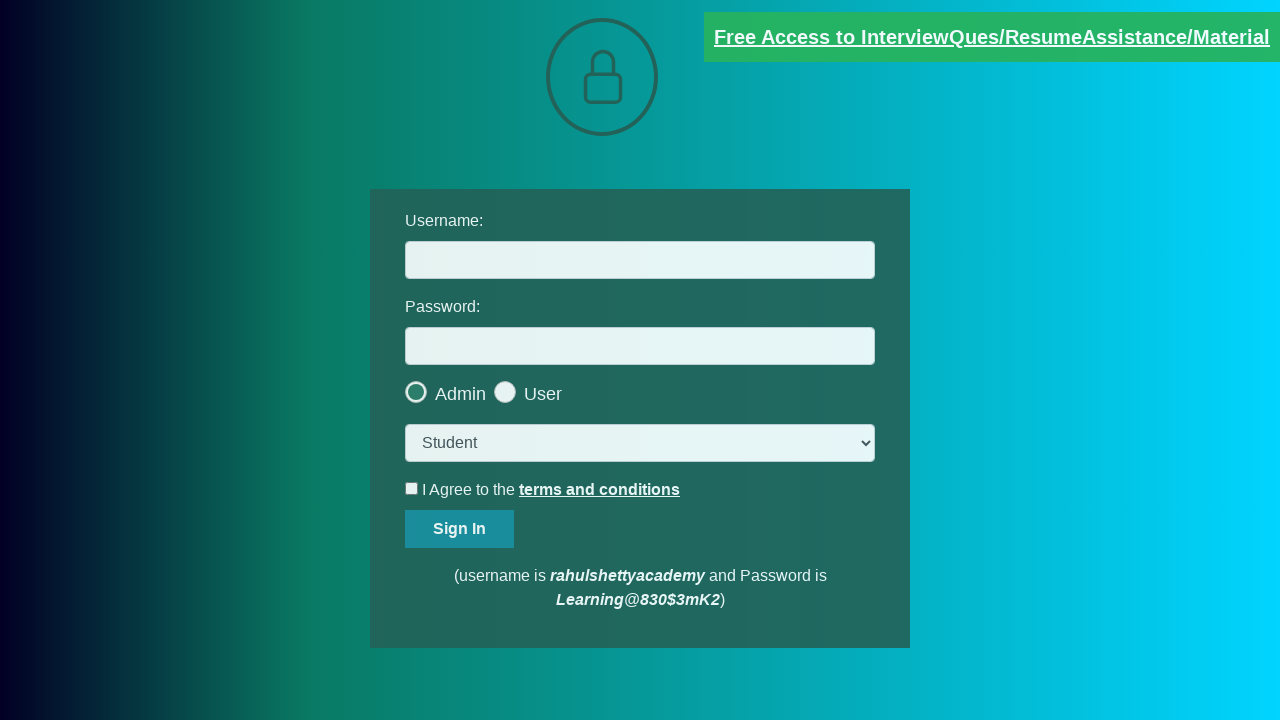

Captured new page object from context
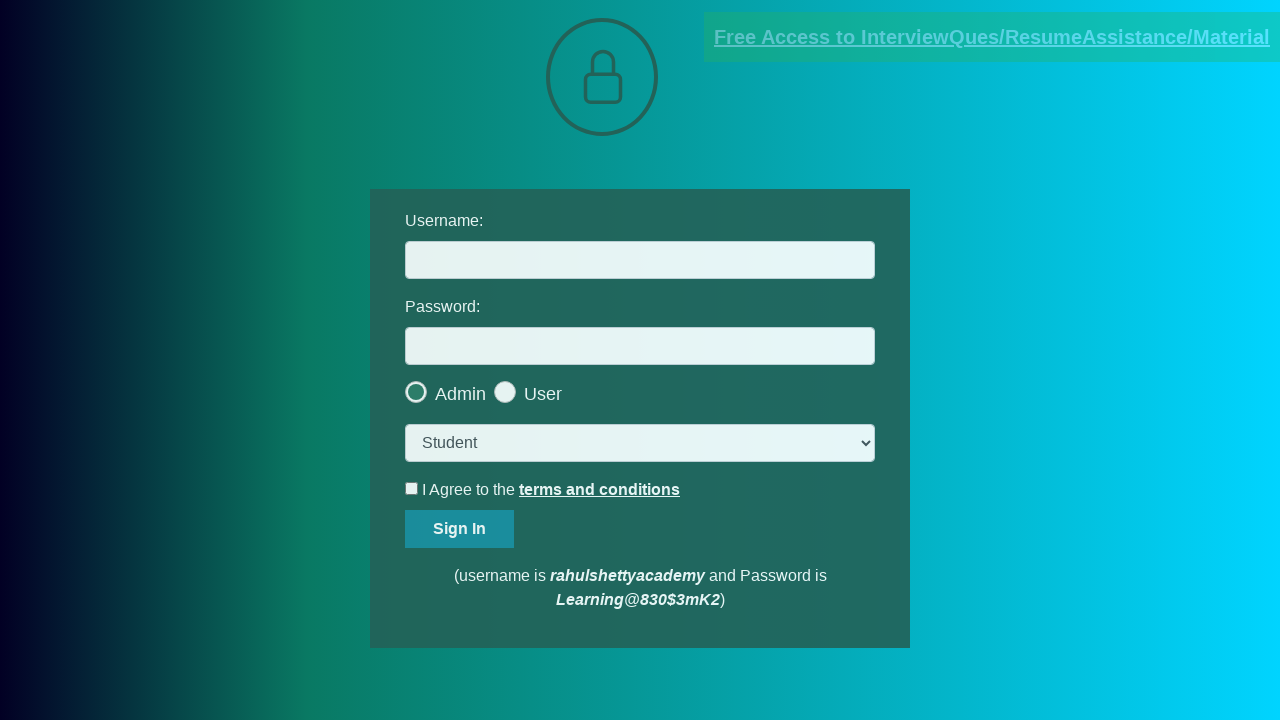

New page finished loading
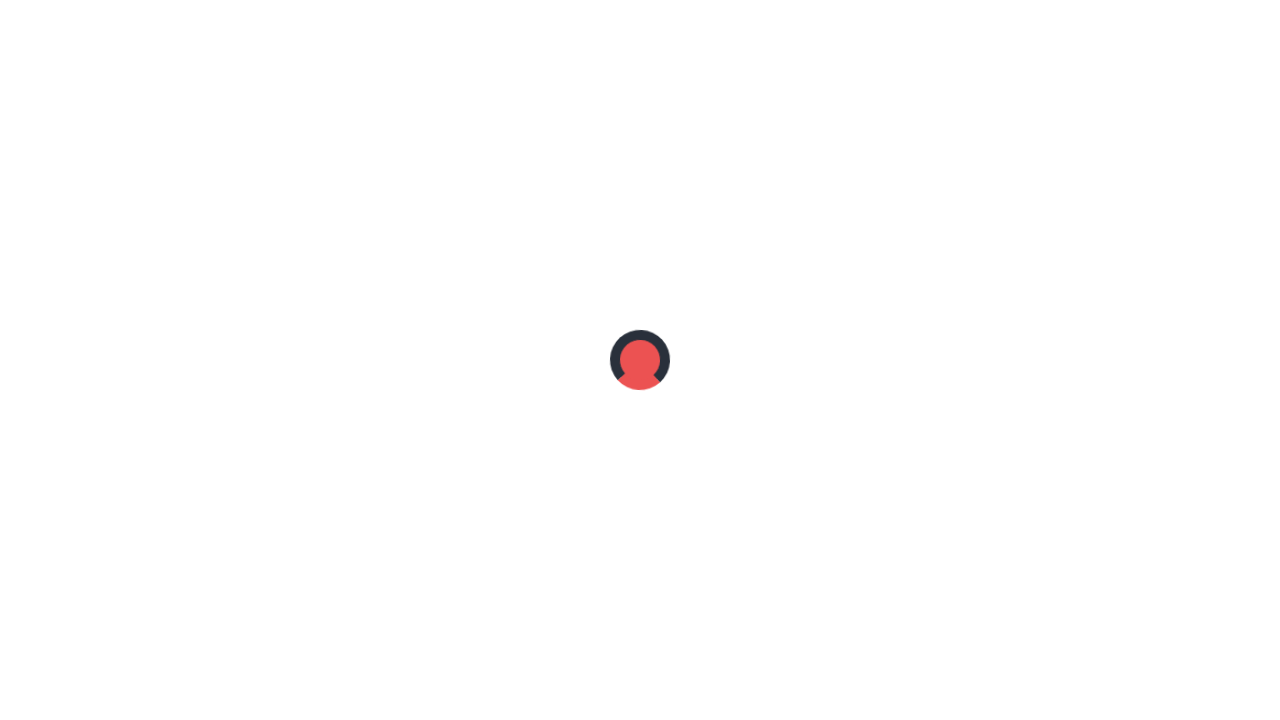

Extracted text from red element on new page
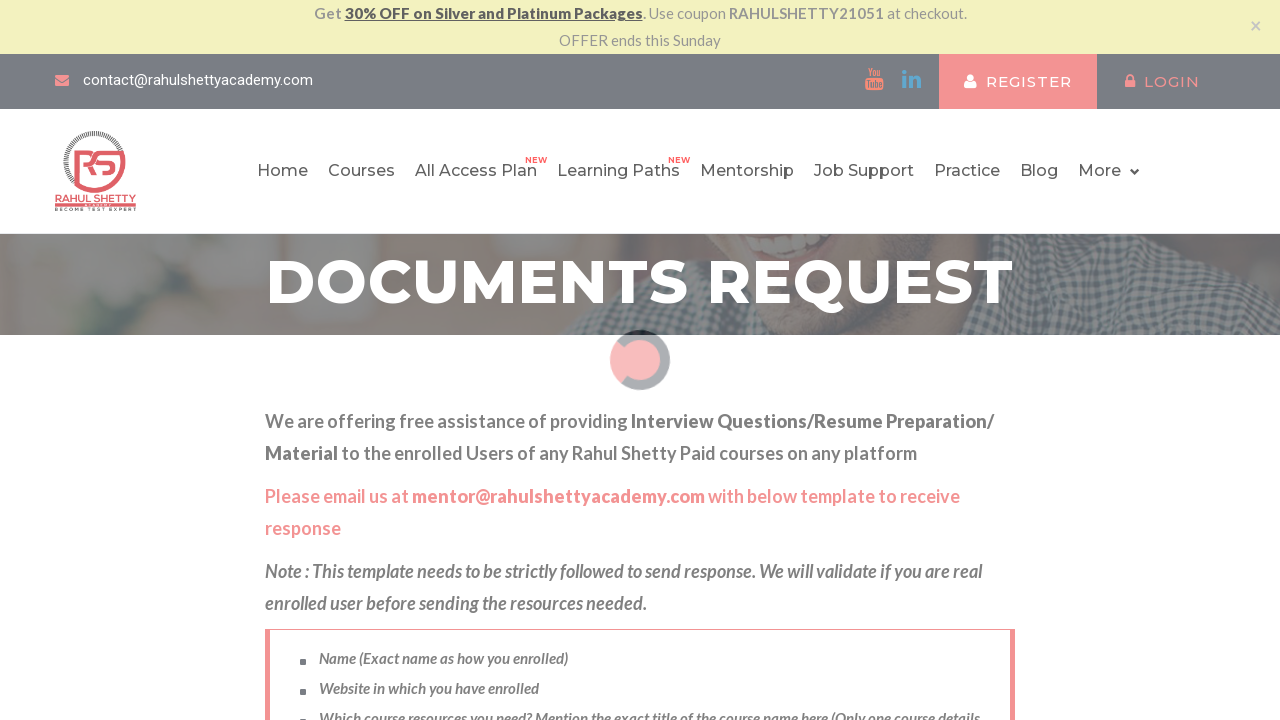

Extracted domain 'rahulshettyacademy.com' from email text
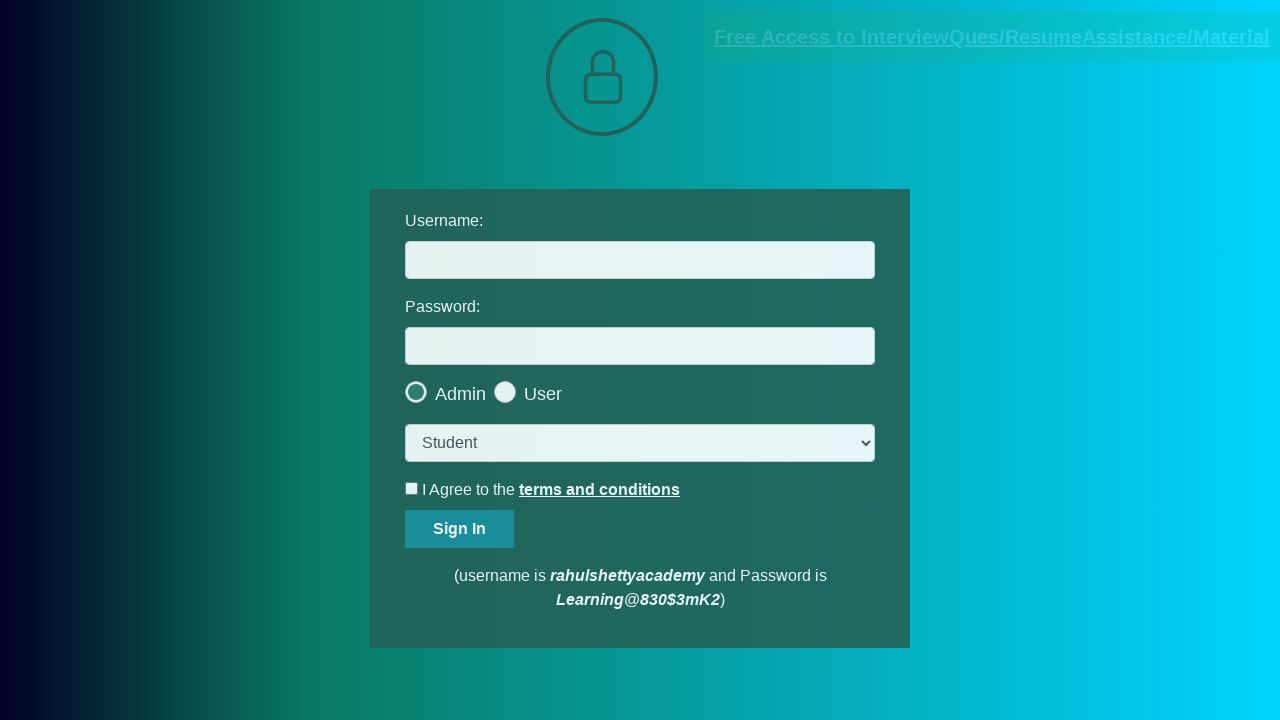

Filled username field with extracted domain 'rahulshettyacademy.com' on #username
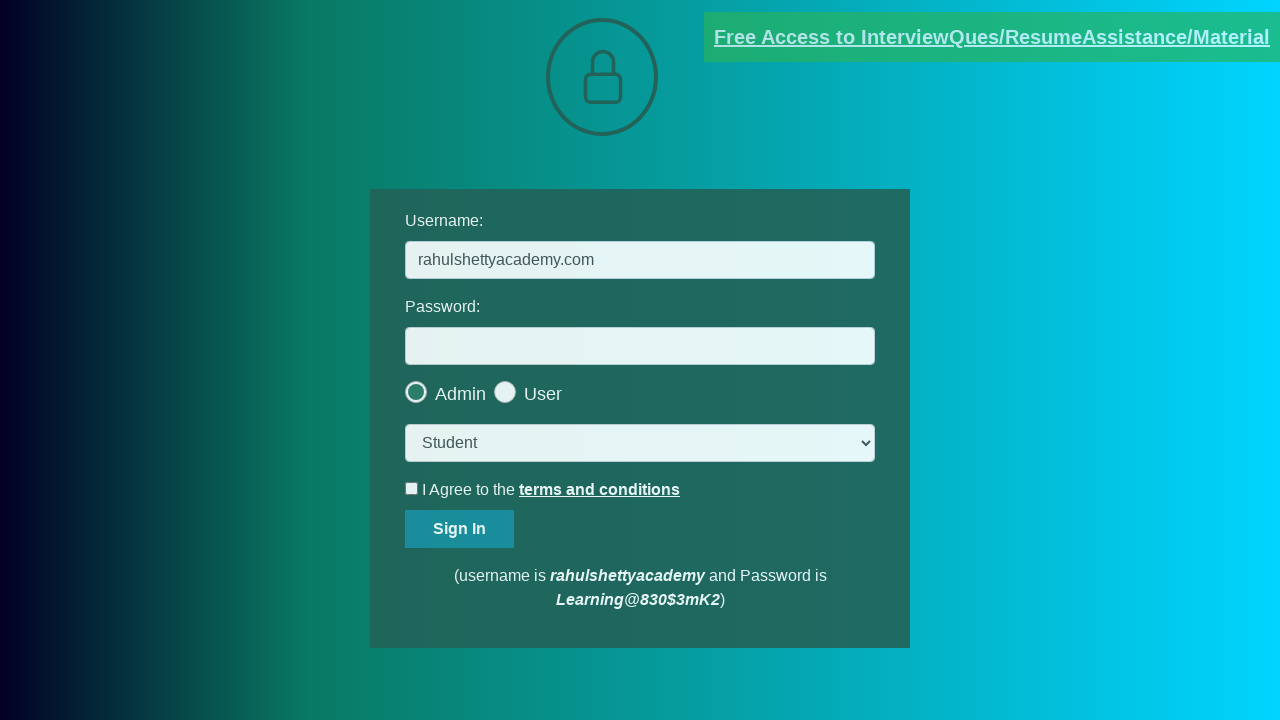

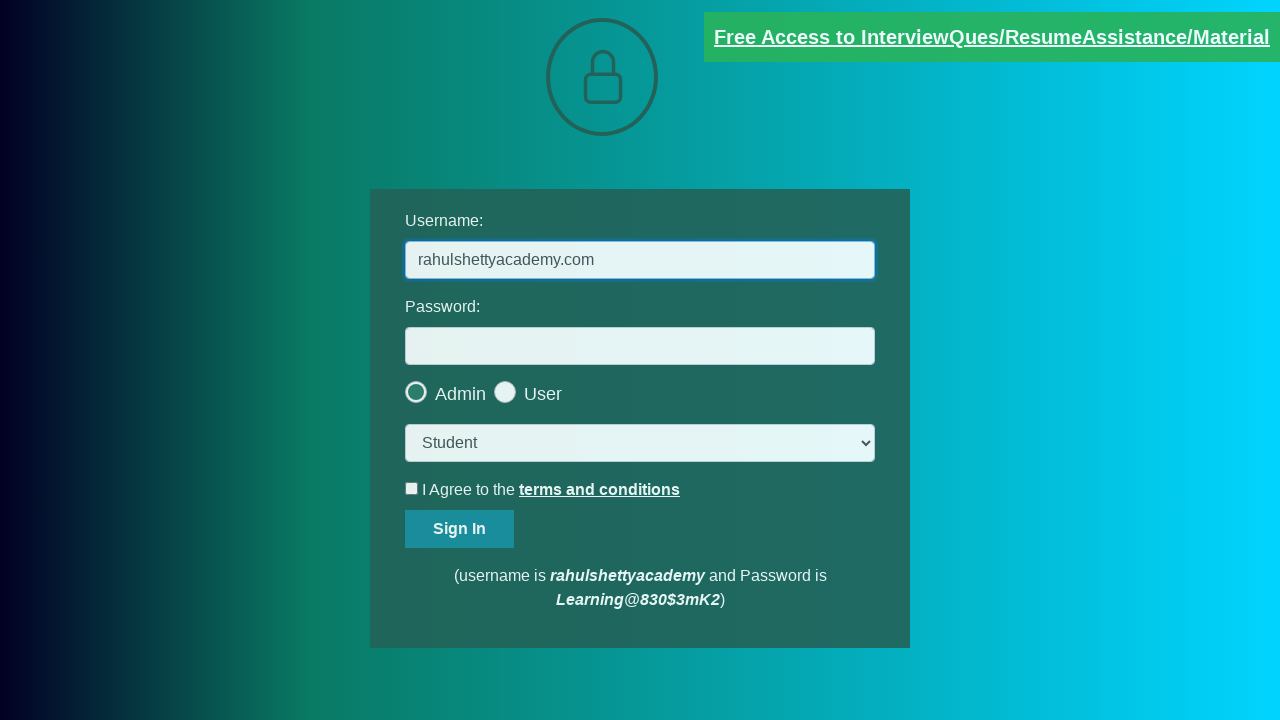